Tests adding a task to a to-do list application by filling in task title, hours, and minutes fields, then clicking the Add Task button.

Starting URL: https://mdn.github.io/dom-examples/to-do-notifications/

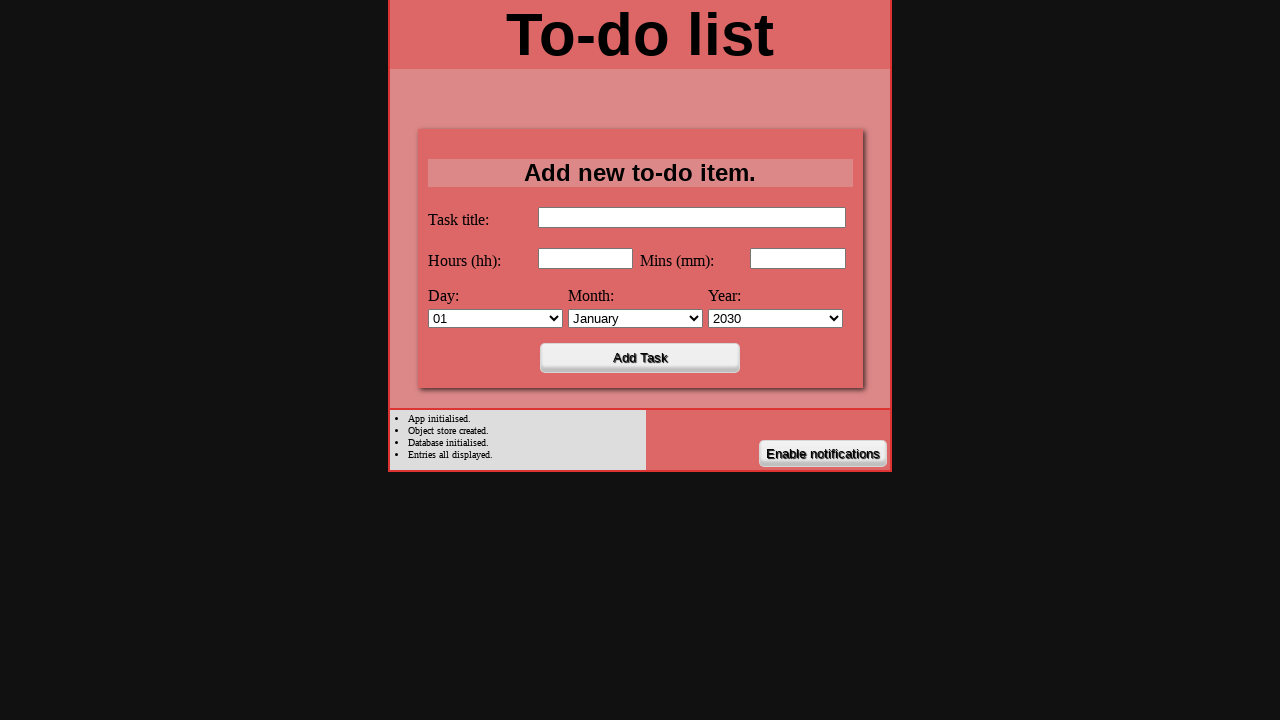

Filled task title field with 'Pet the cat' on internal:label="Task title"i
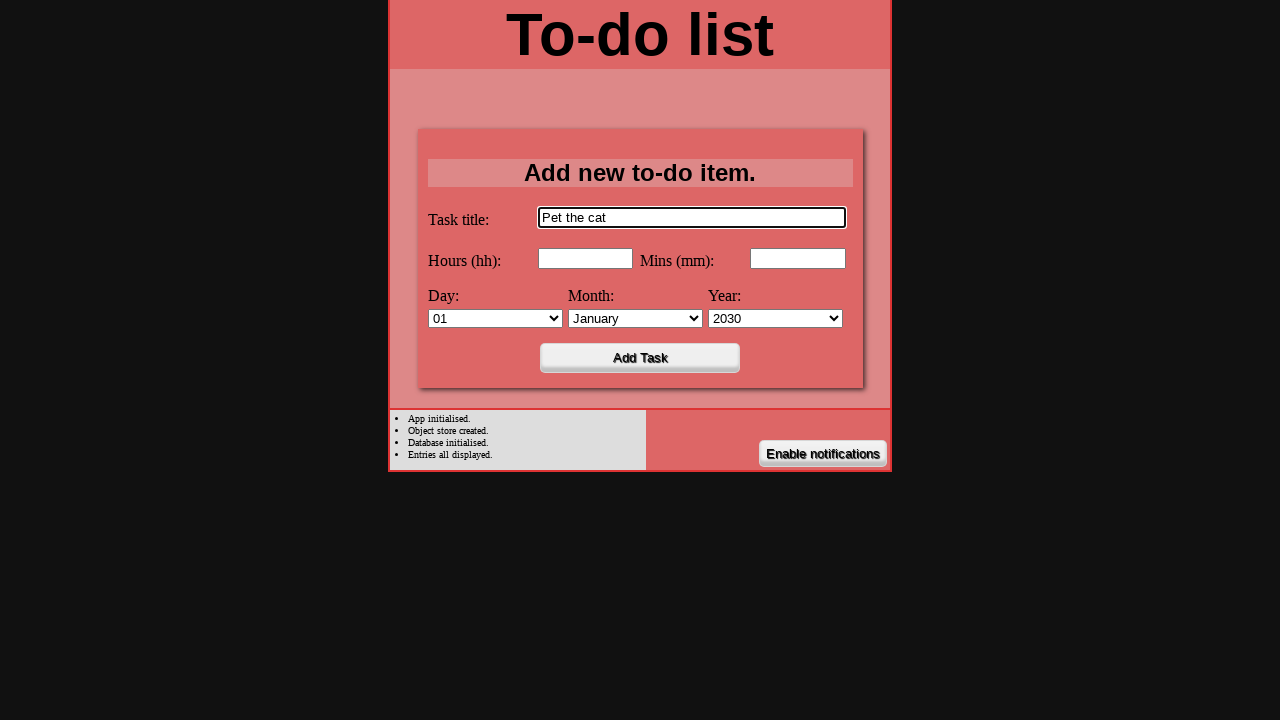

Filled hours field with '1' on internal:label="Hours"i
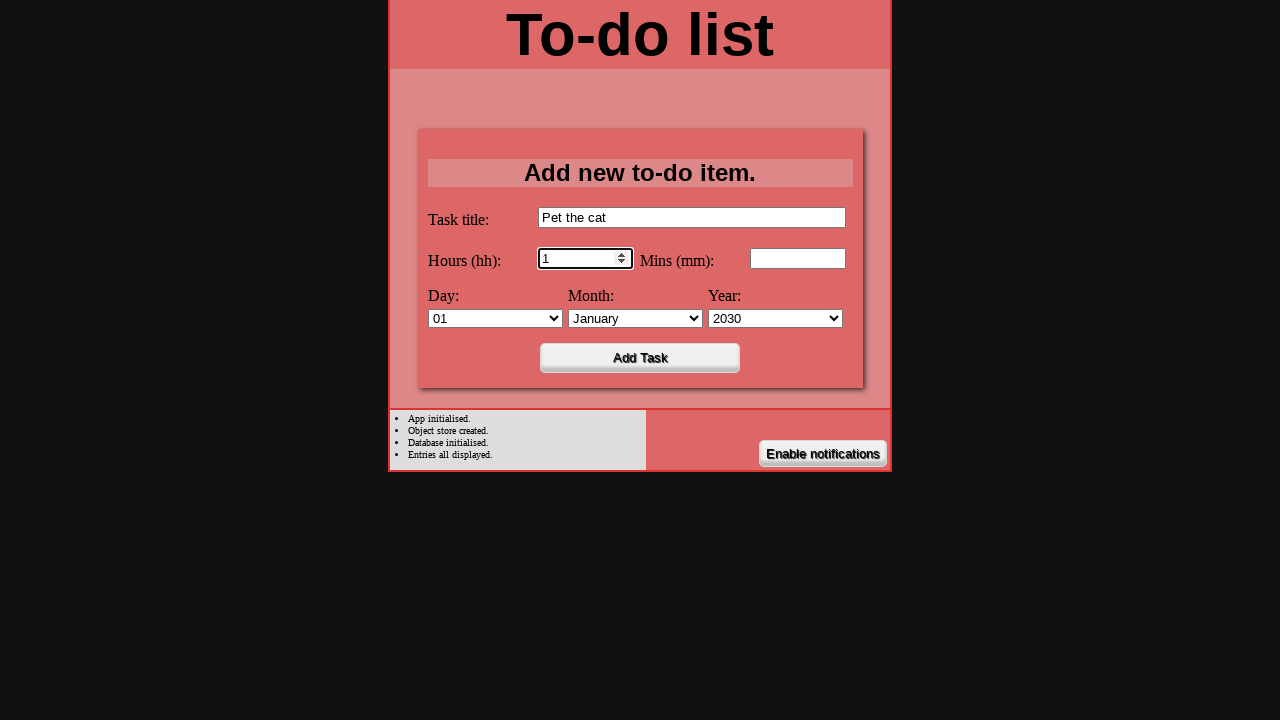

Filled minutes field with '1' on internal:label="Mins"i
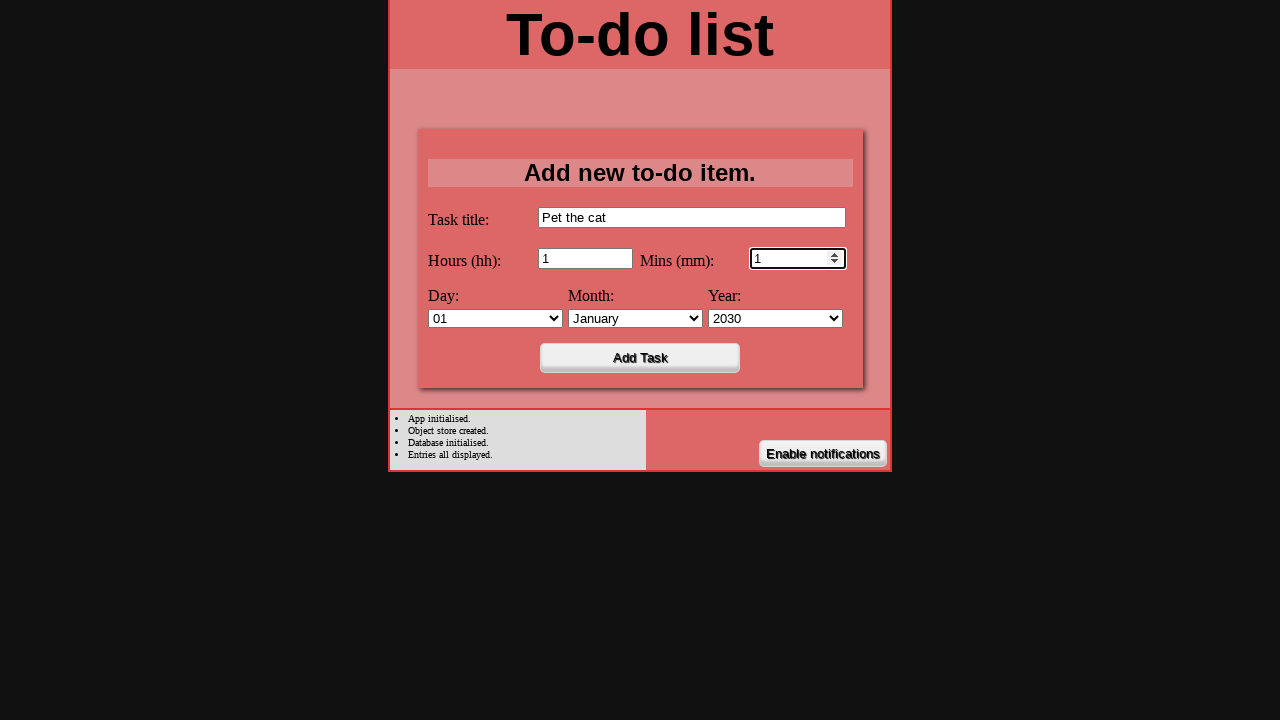

Clicked Add Task button at (640, 358) on internal:text="Add Task"i
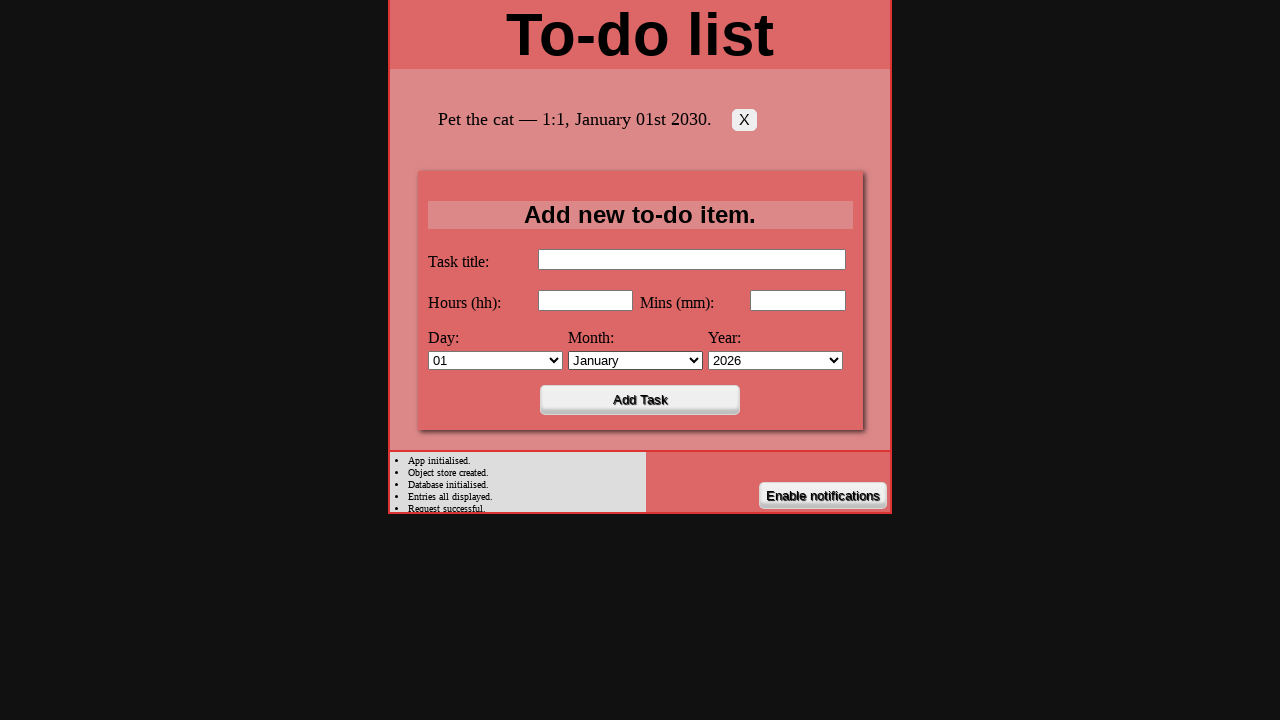

Task appeared in the task list
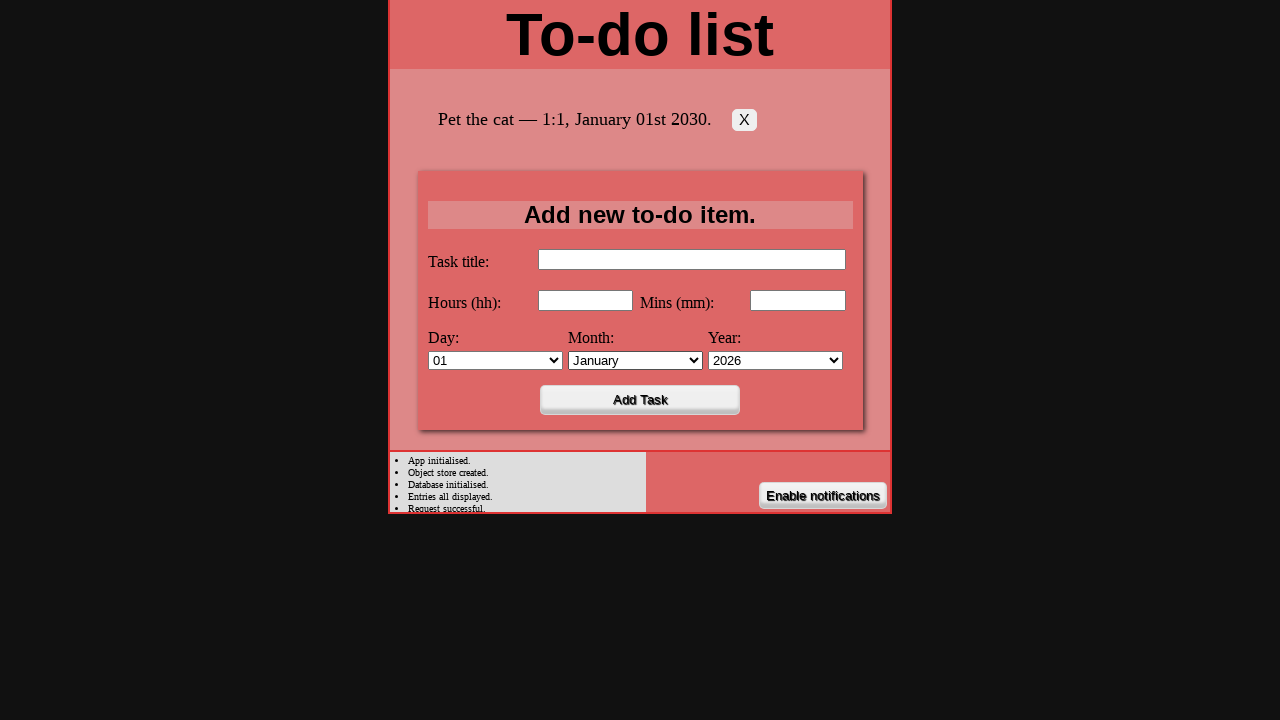

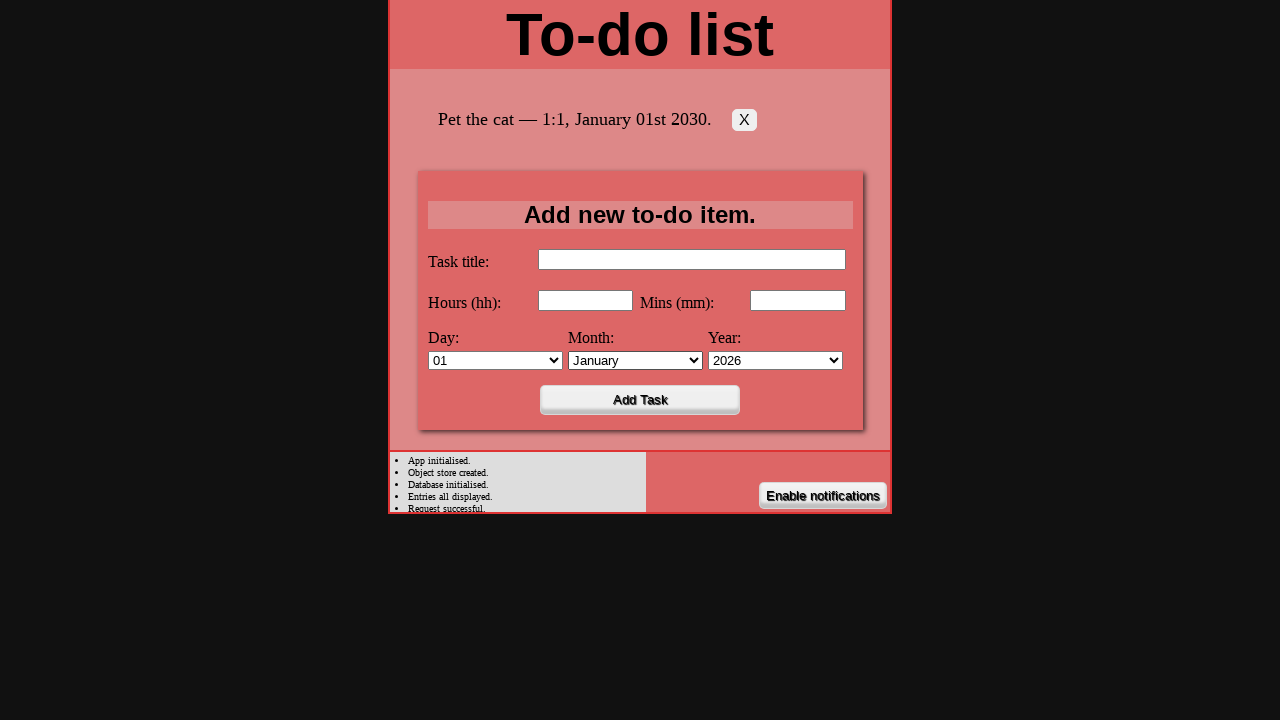